Navigates to the Form Authentication page and verifies the URL is correct

Starting URL: https://the-internet.herokuapp.com

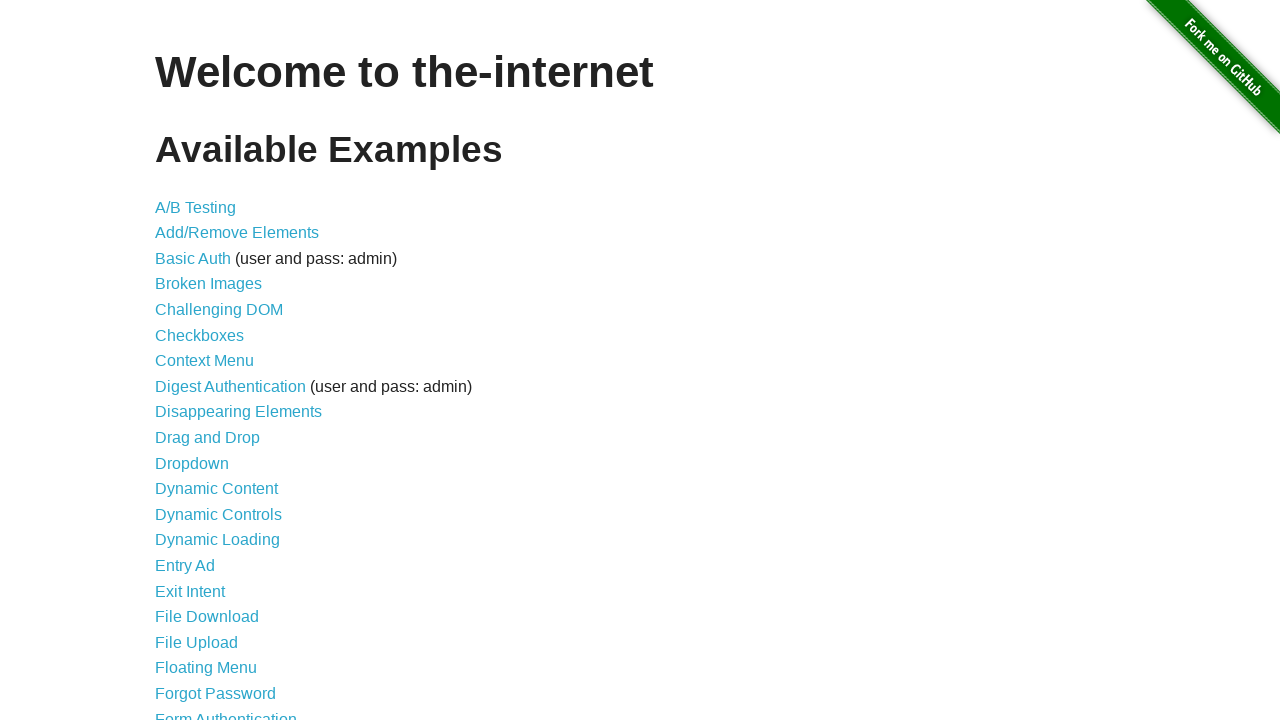

Clicked on Form Authentication link at (226, 712) on xpath=//a[normalize-space()='Form Authentication']
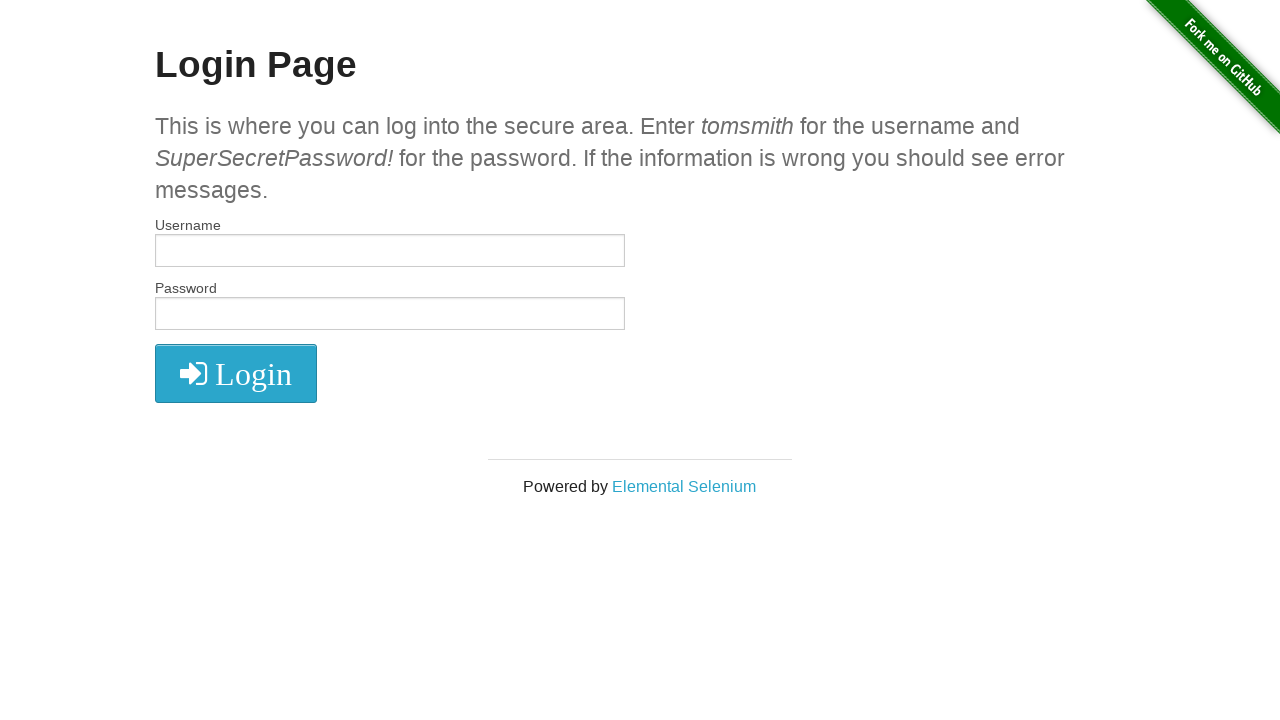

Verified URL is correct - navigated to login page
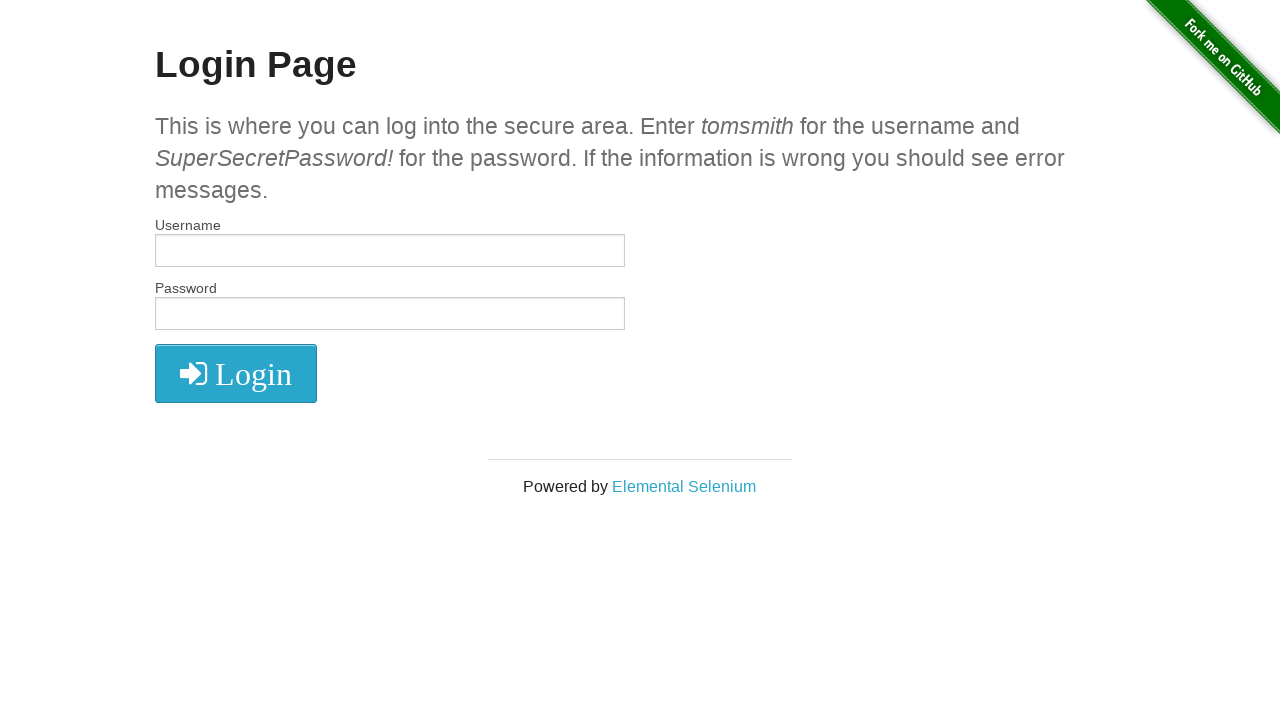

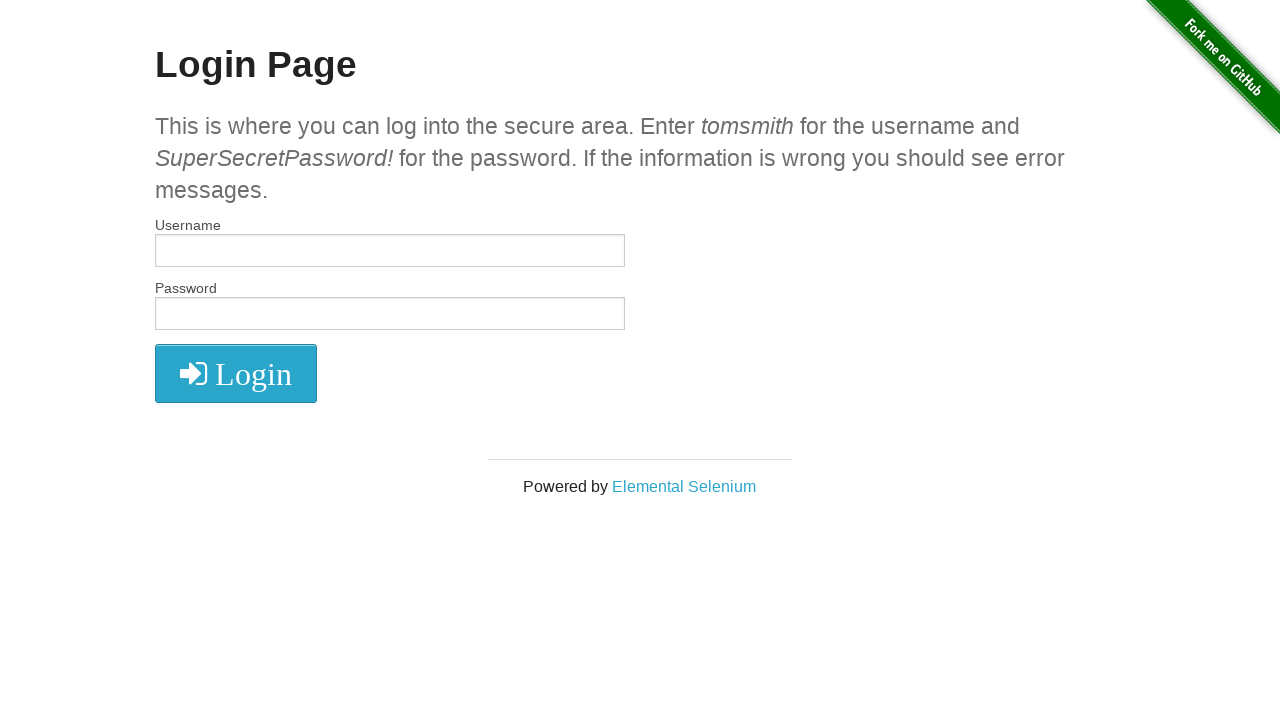